Tests JavaScript alert functionality by clicking a button that triggers a JS alert, accepting the alert, and verifying the success message is displayed.

Starting URL: https://practice.cydeo.com/javascript_alerts

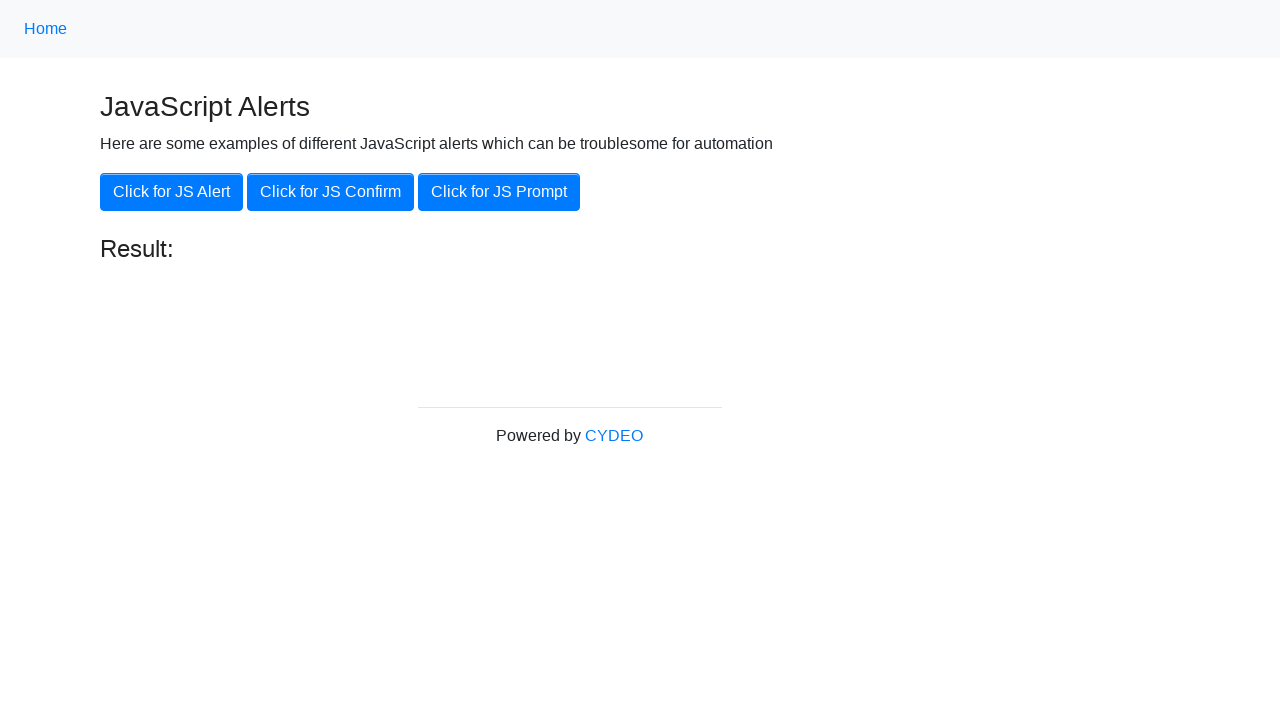

Clicked the 'Click for JS Alert' button at (172, 192) on xpath=//button[@onclick='jsAlert()']
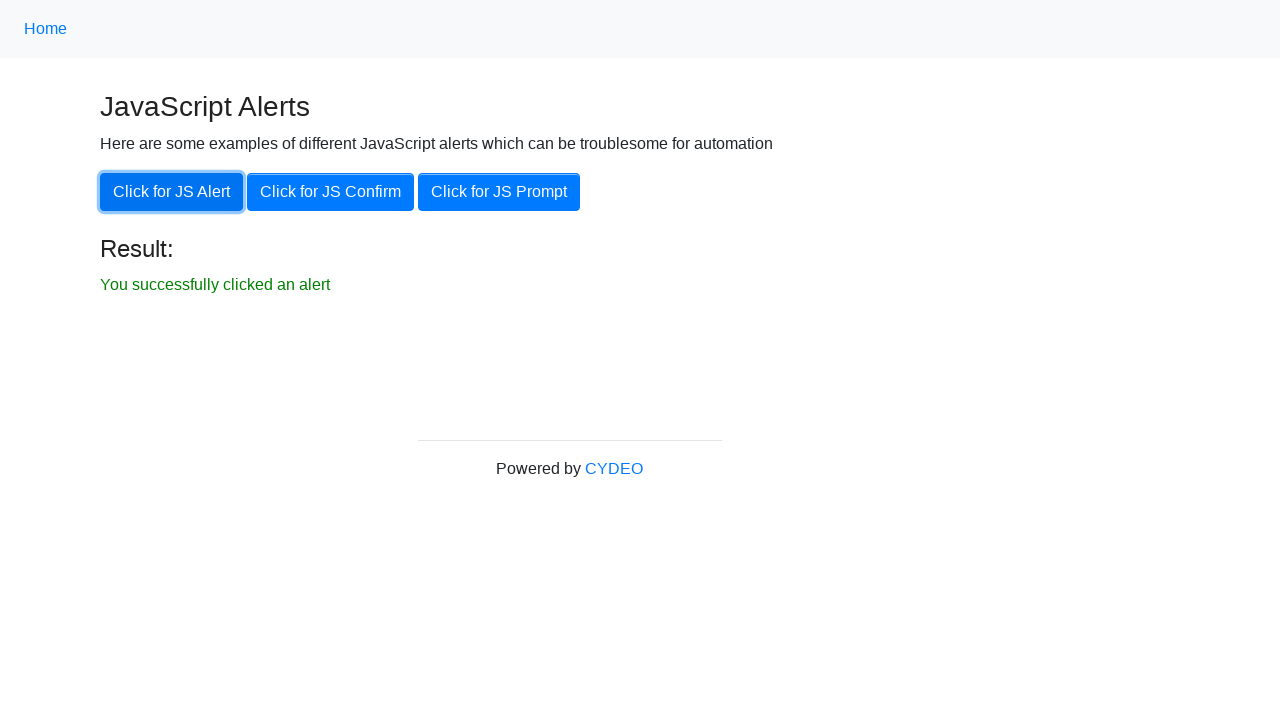

Set up dialog handler to accept alerts
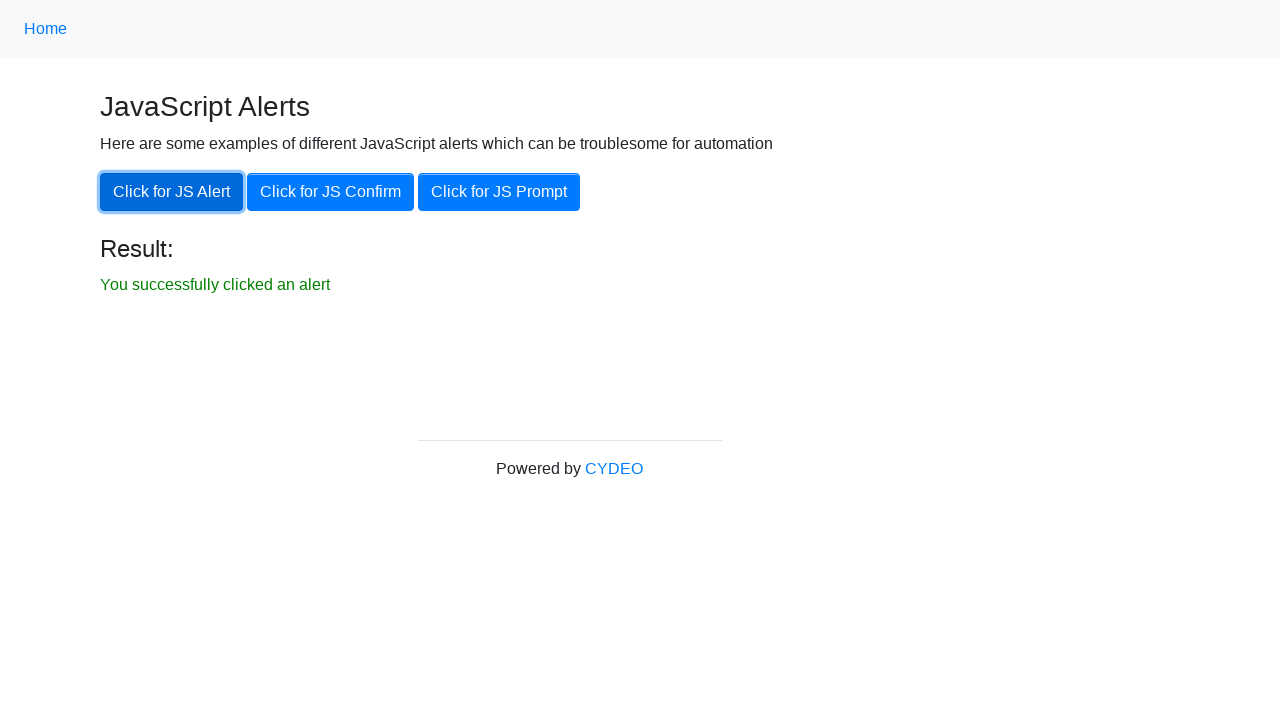

Configured dialog handler function to log and accept alerts
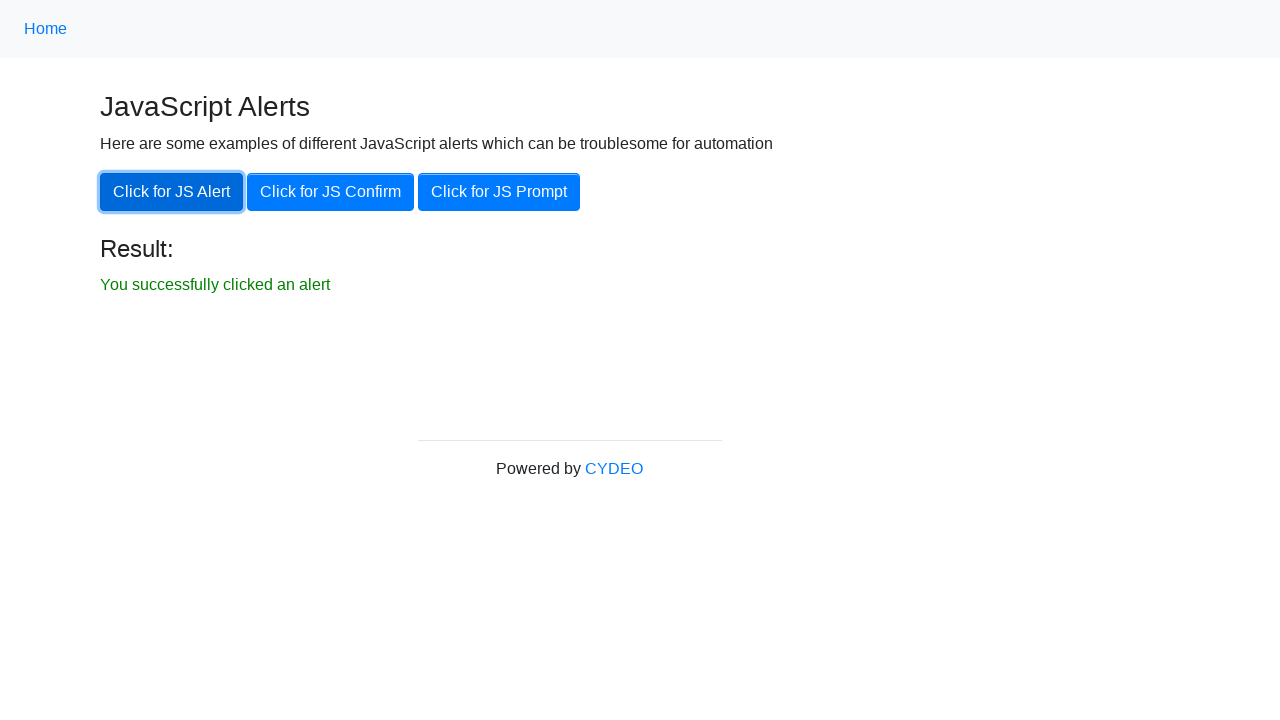

Clicked button to trigger JavaScript alert at (172, 192) on xpath=//button[@onclick='jsAlert()']
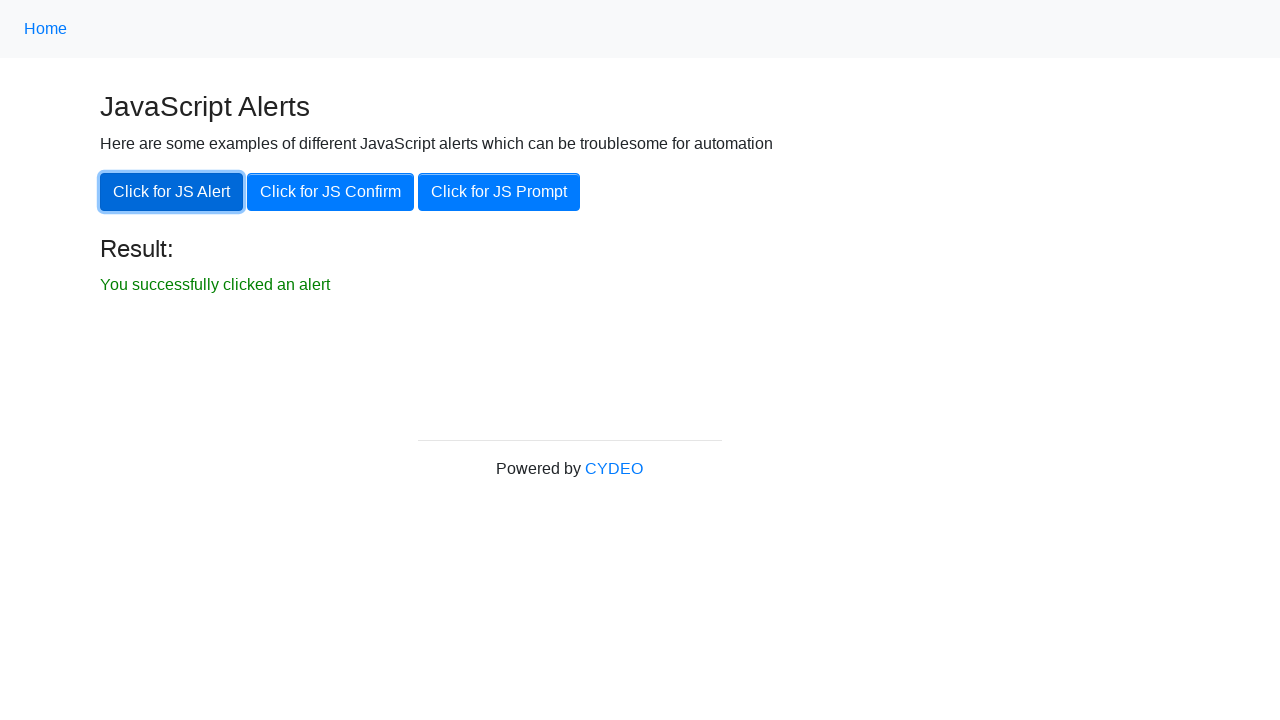

Result message element is now visible
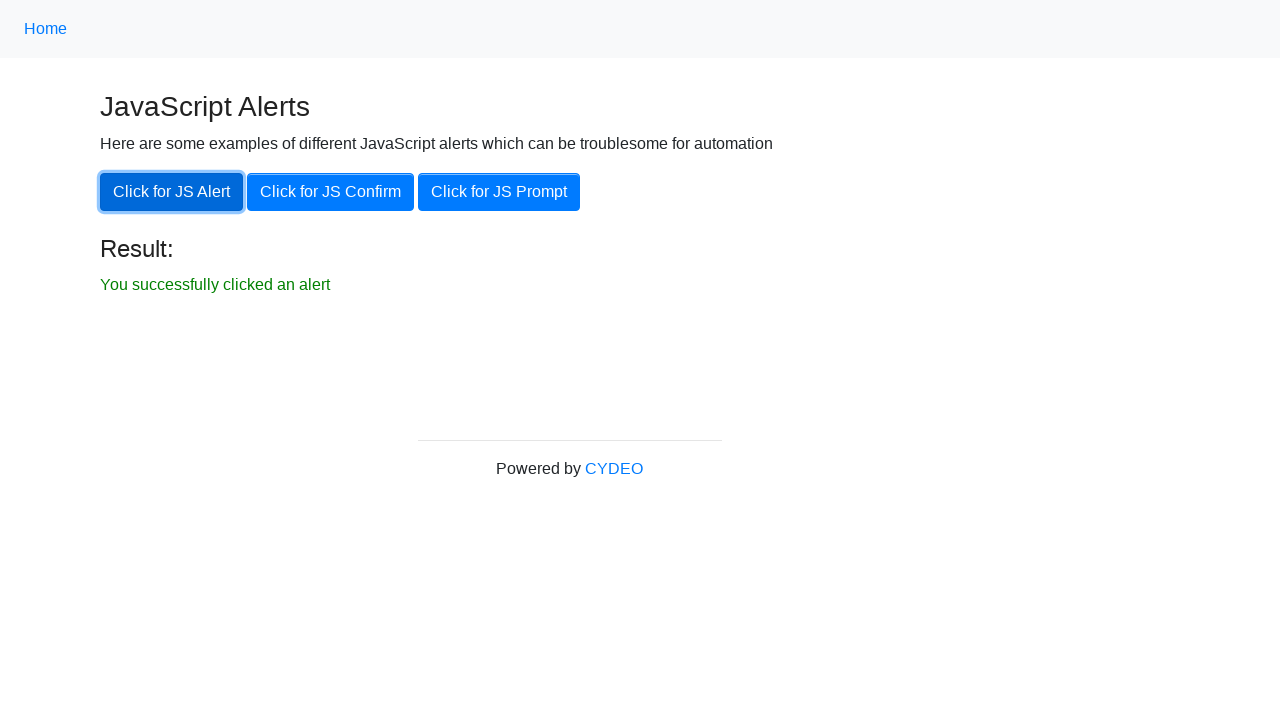

Retrieved result message text: 'You successfully clicked an alert'
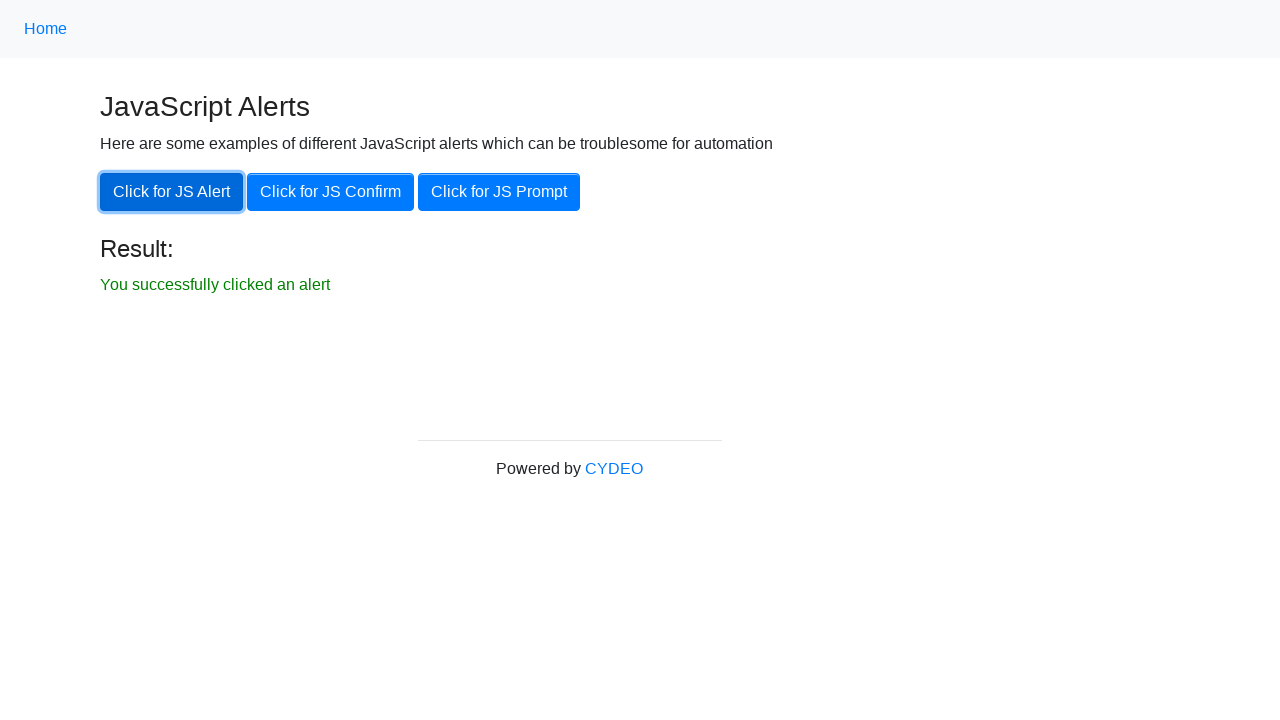

Verified success message matches expected text: 'You successfully clicked an alert'
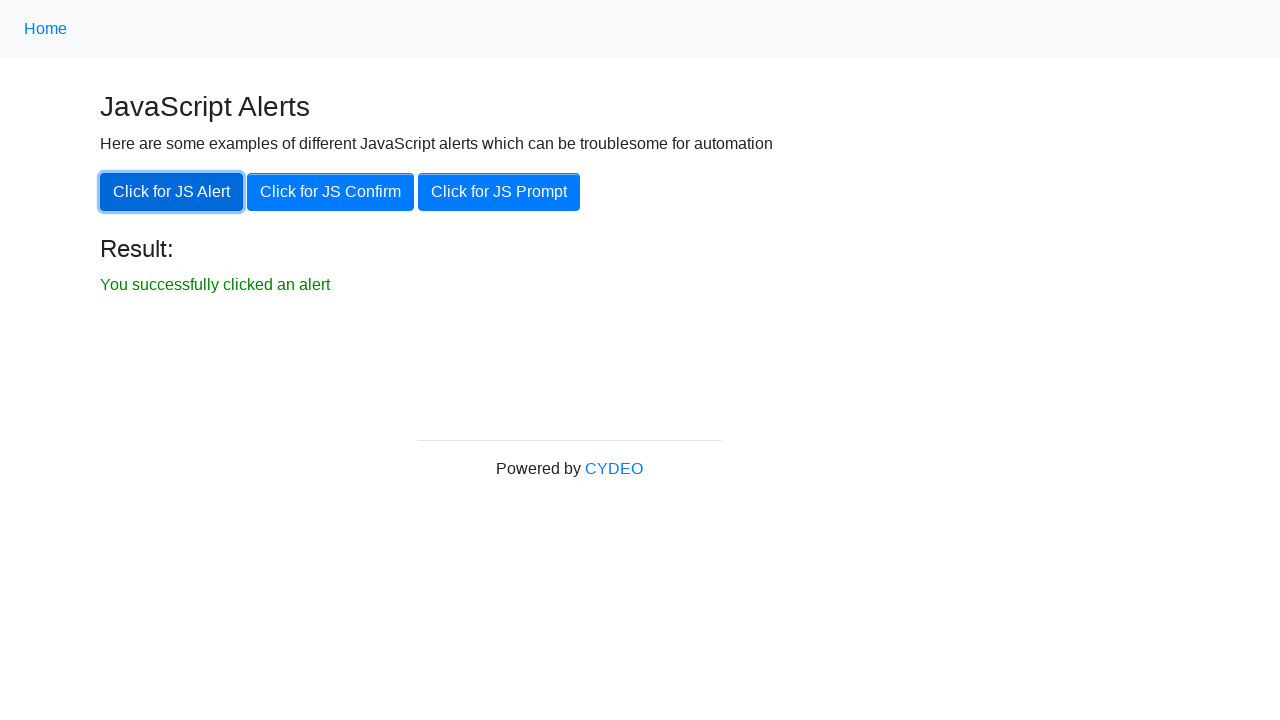

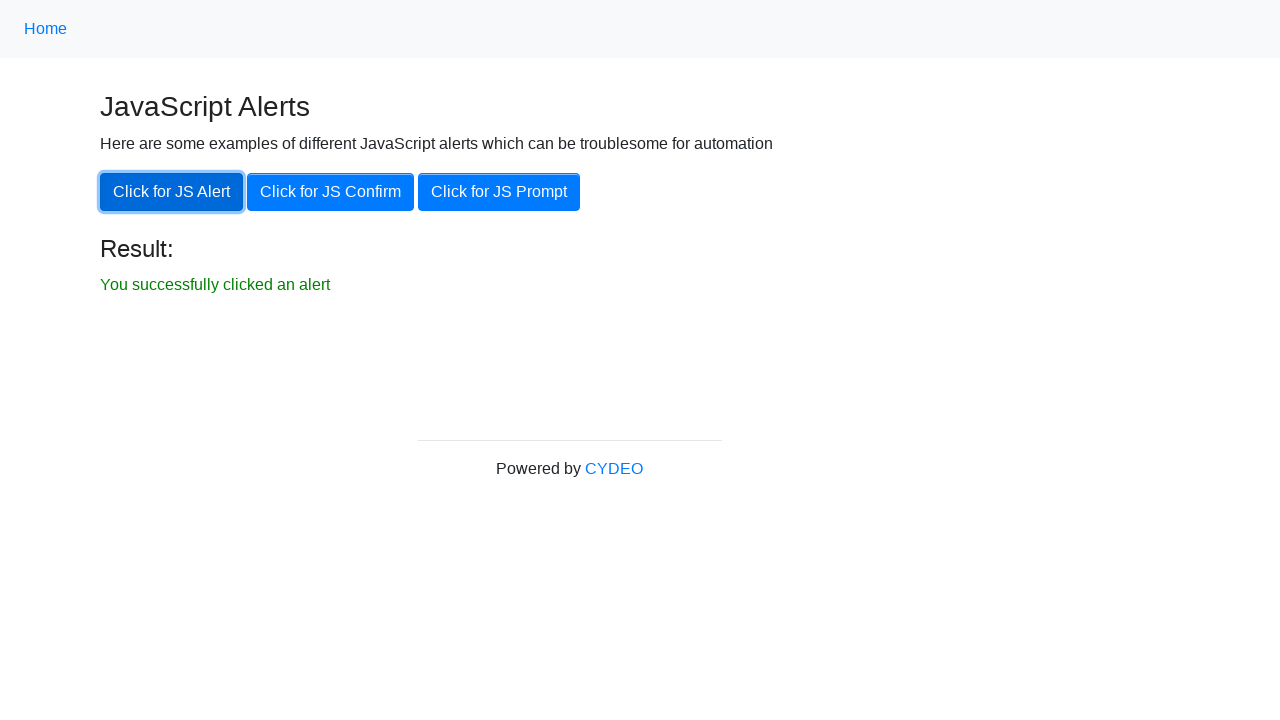